Tests DuckDuckGo search functionality by entering "Playwright" as a search query, pressing Enter, and verifying the page title contains the expected search result.

Starting URL: https://duckduckgo.com

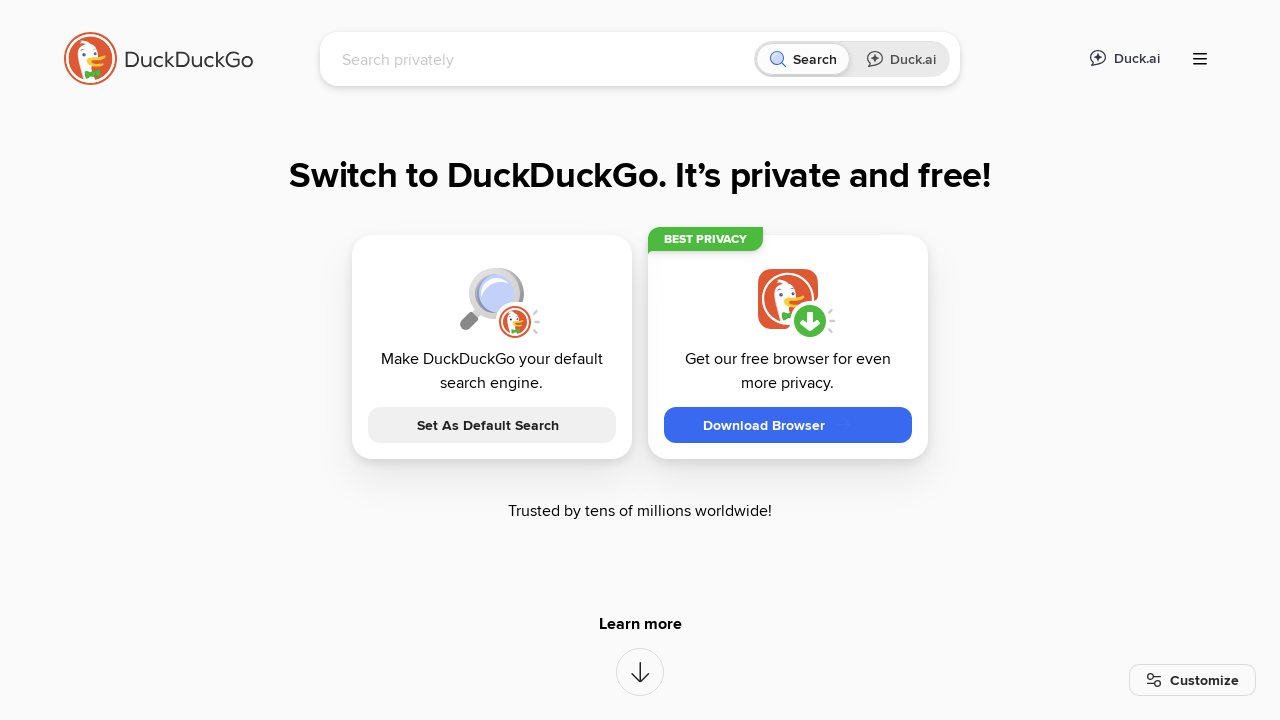

Clicked on the search input field at (544, 59) on [name="q"]
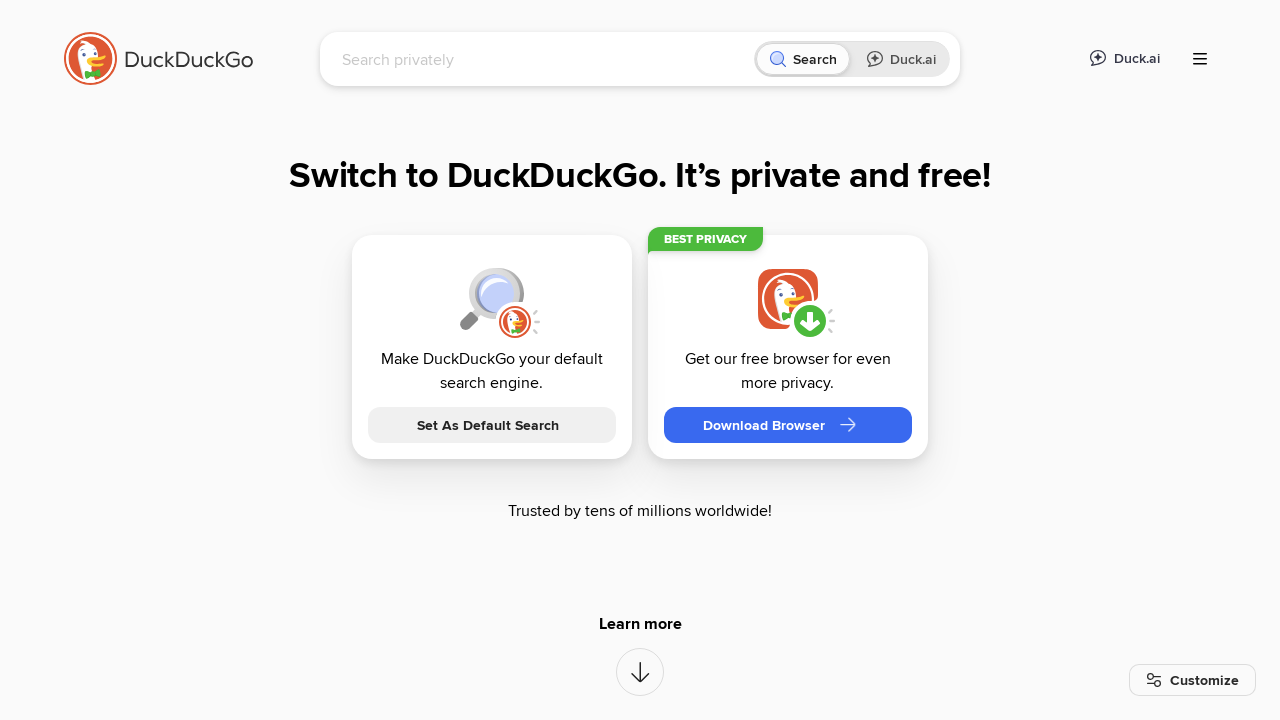

Typed 'Playwright' in the search field on [name="q"]
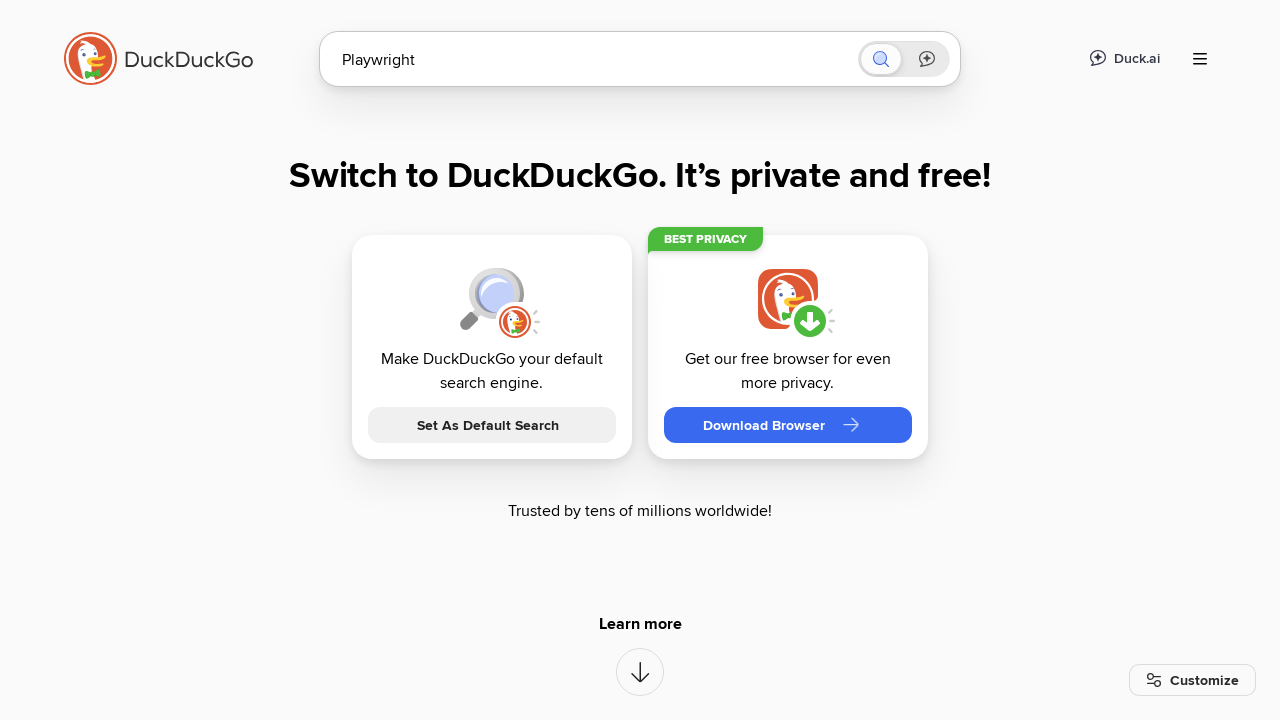

Pressed Enter to submit the search query on [name="q"]
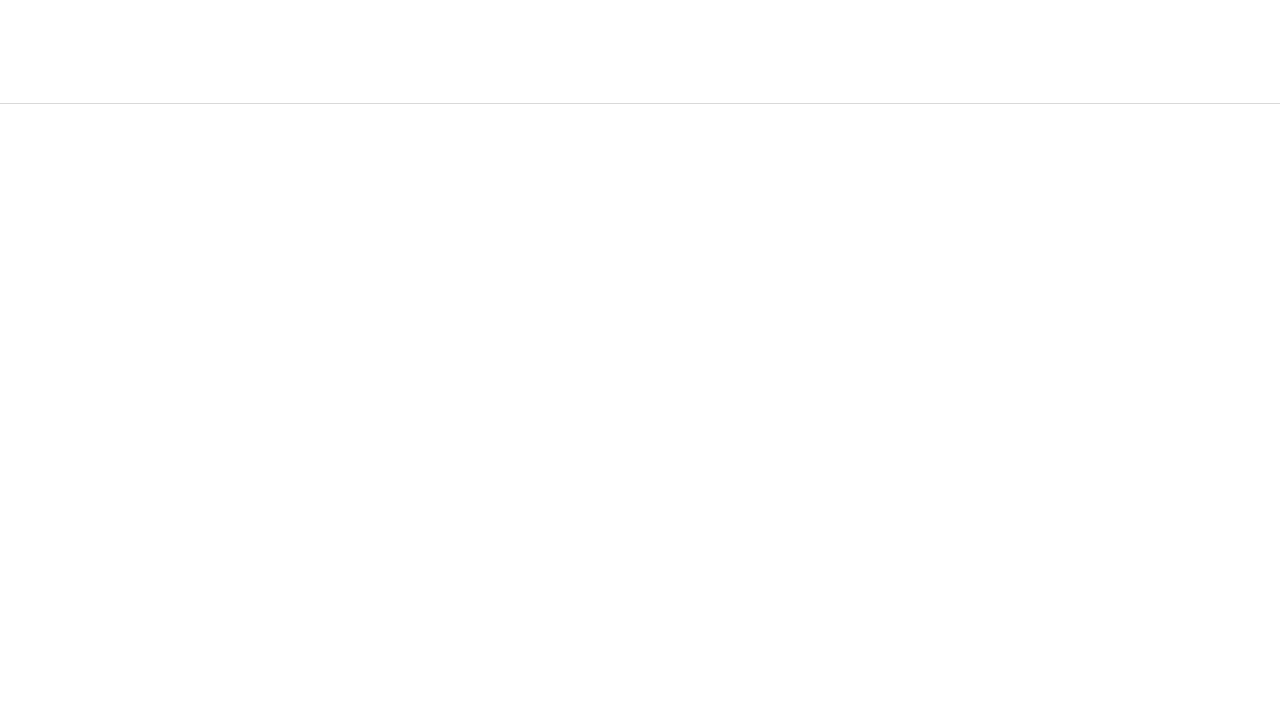

Waited for page to fully load after search
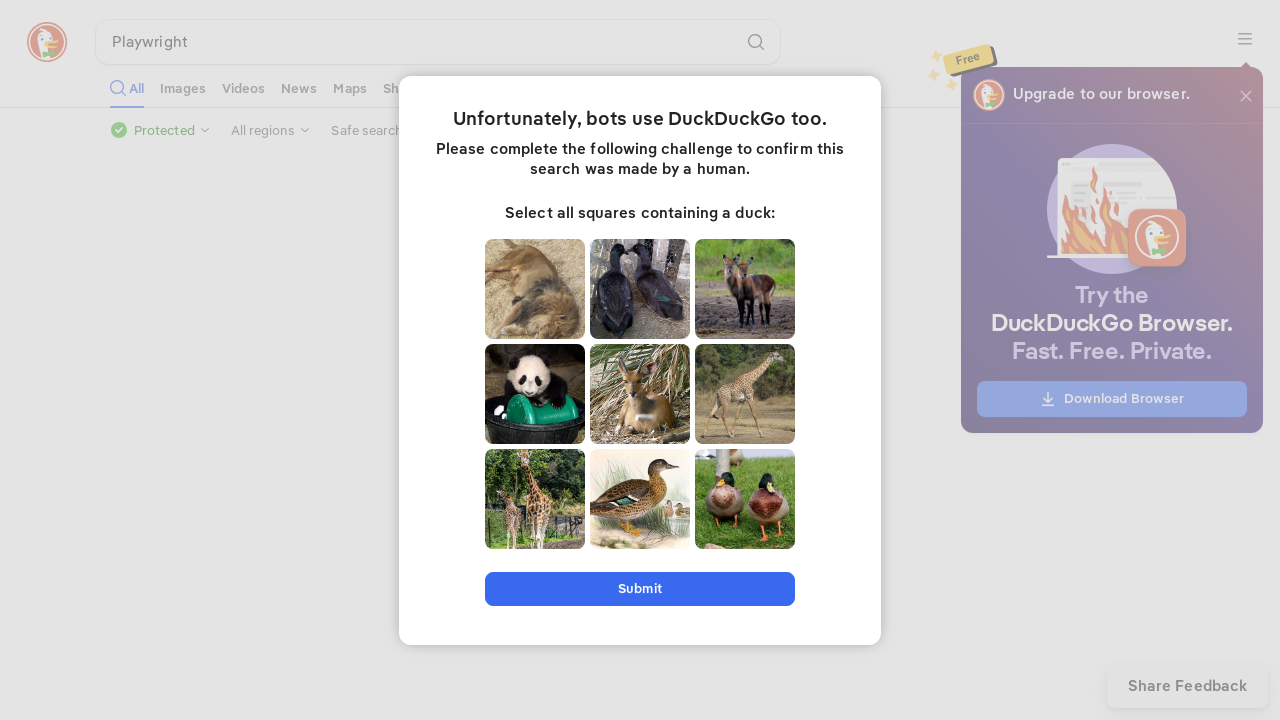

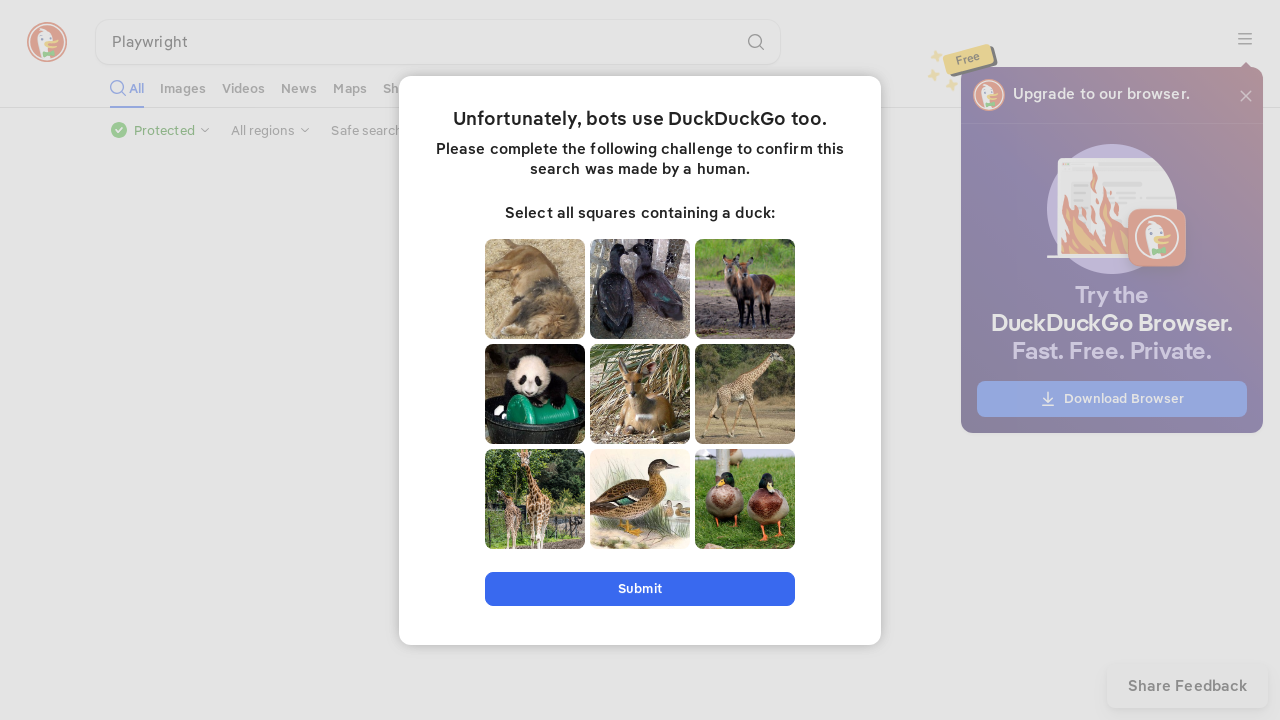